Tests double-click functionality by entering text in a field, double-clicking a button to copy the text, and verifying it appears in another field

Starting URL: https://www.w3schools.com/tags/tryit.asp?filename=tryhtml5_ev_ondblclick3

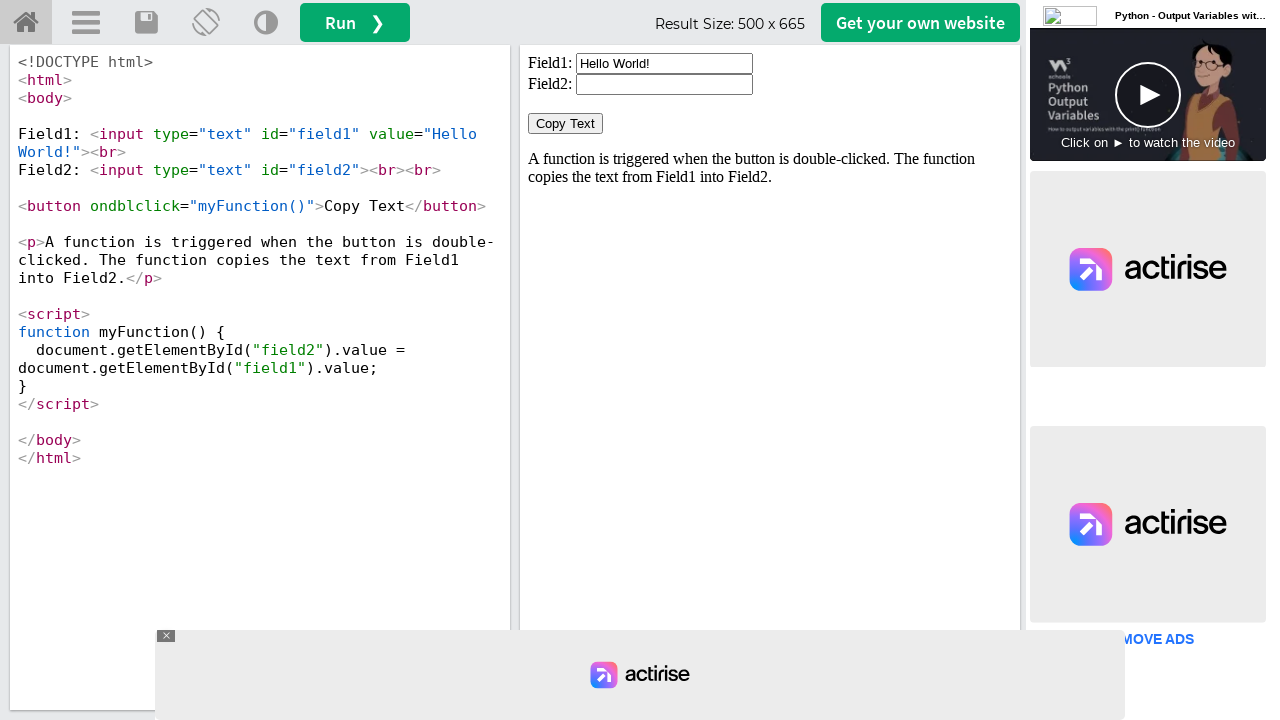

Located iframe containing test elements
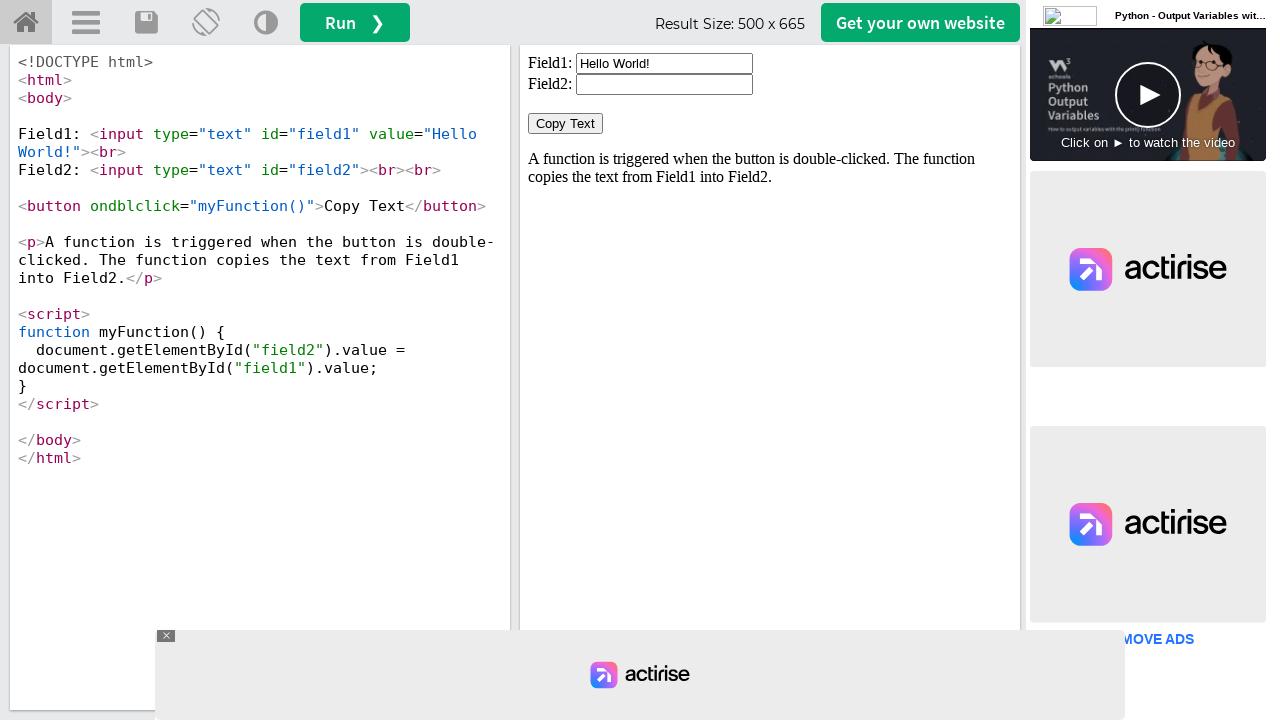

Located first input field
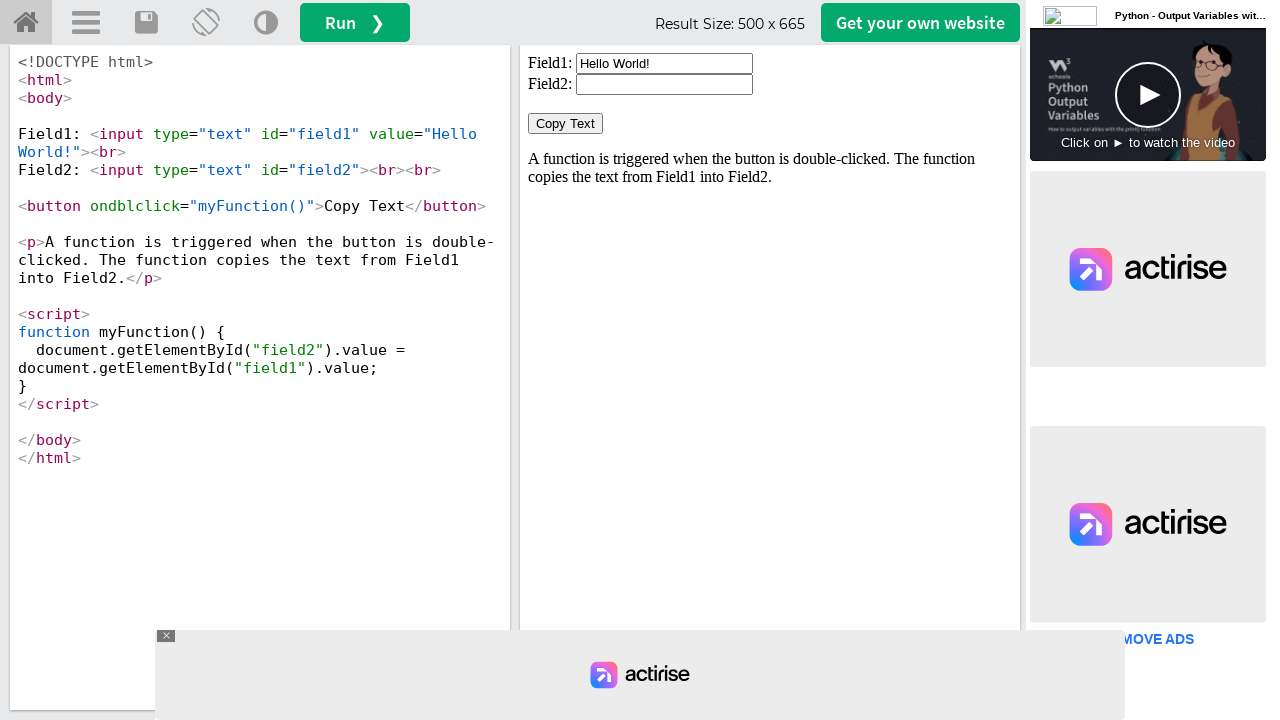

Cleared first input field on iframe[name='iframeResult'] >> internal:control=enter-frame >> input#field1
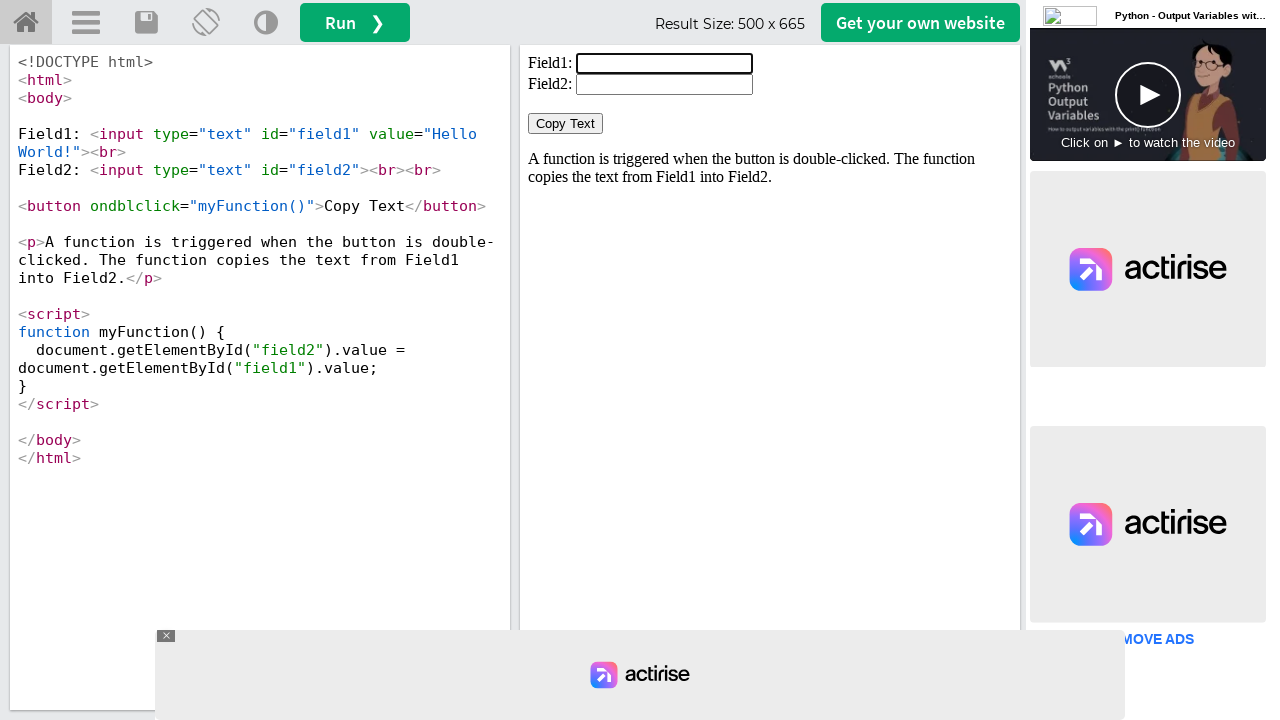

Filled first input field with 'Welcome' on iframe[name='iframeResult'] >> internal:control=enter-frame >> input#field1
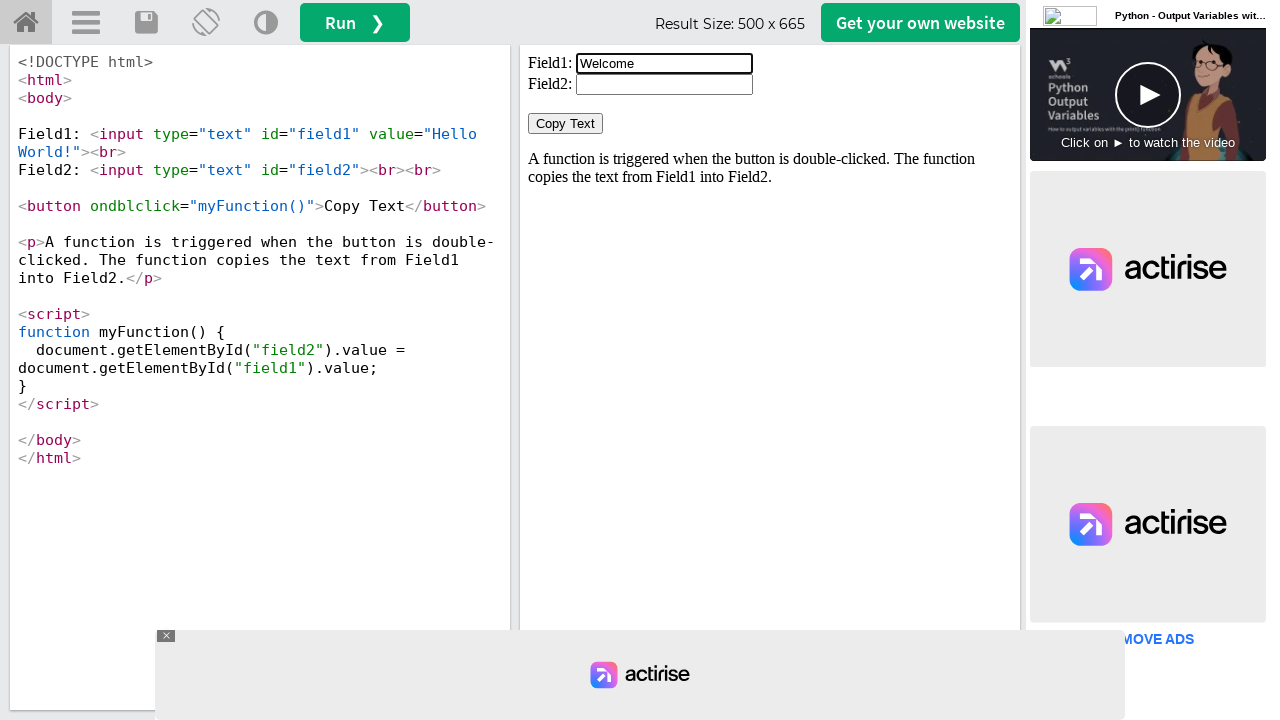

Located Copy Text button
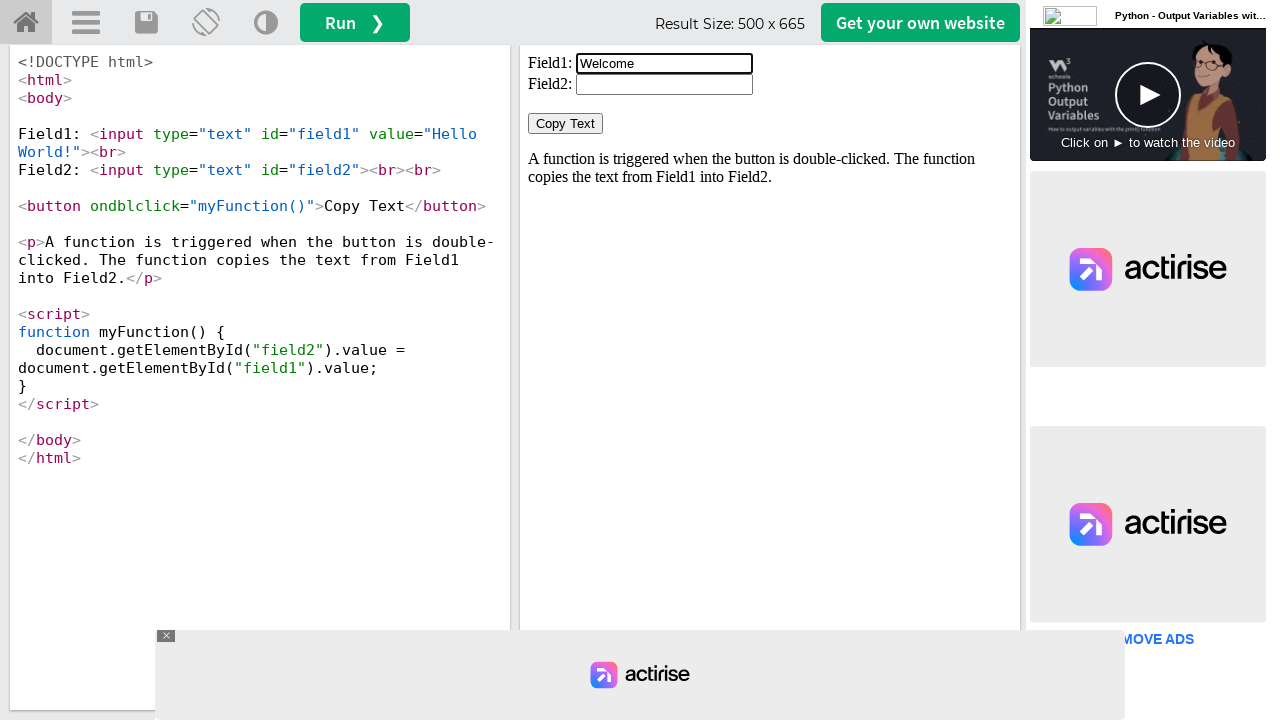

Double-clicked Copy Text button to copy text from field1 at (566, 124) on iframe[name='iframeResult'] >> internal:control=enter-frame >> button:has-text('
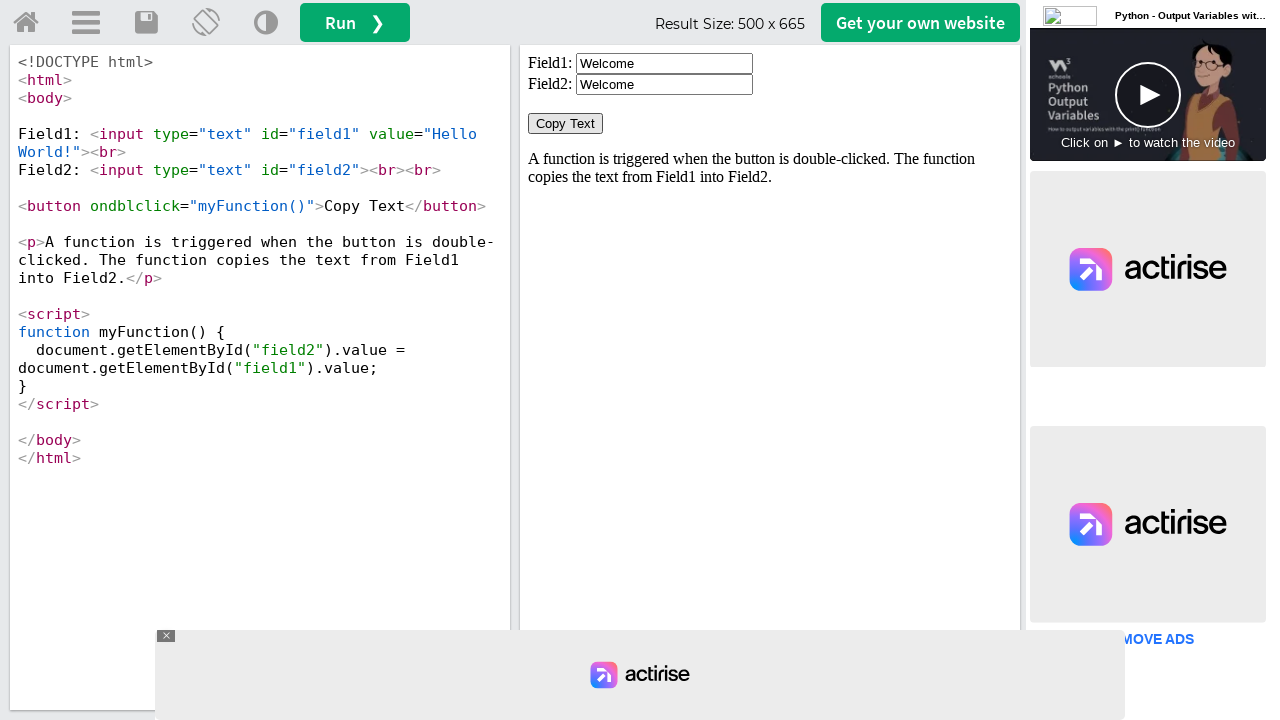

Located second input field
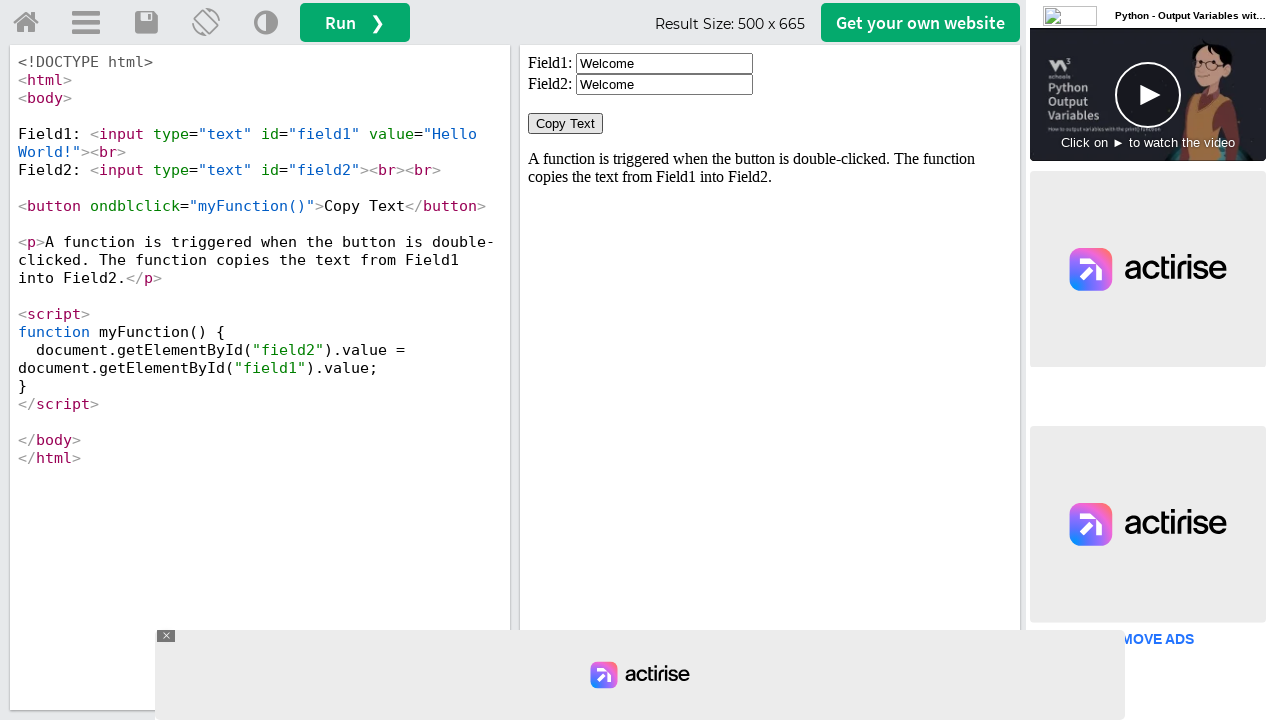

Retrieved value from second input field
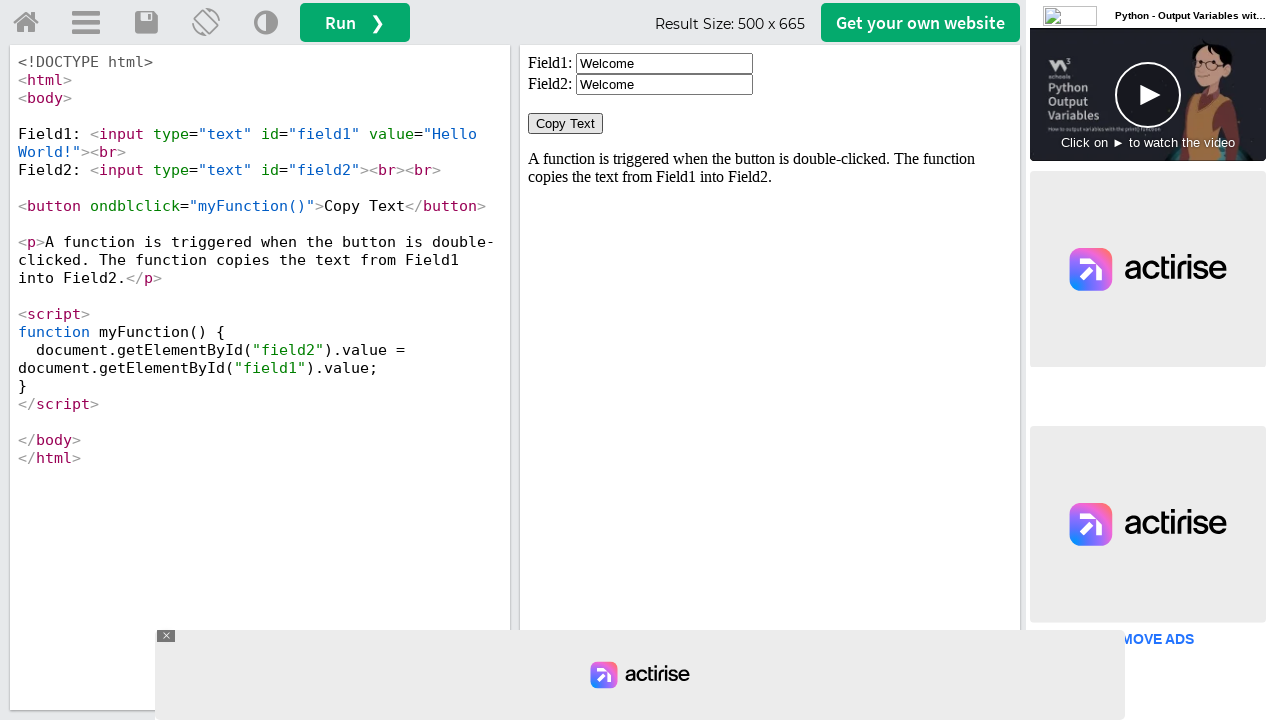

Test passed: text 'Welcome' was successfully copied to field2
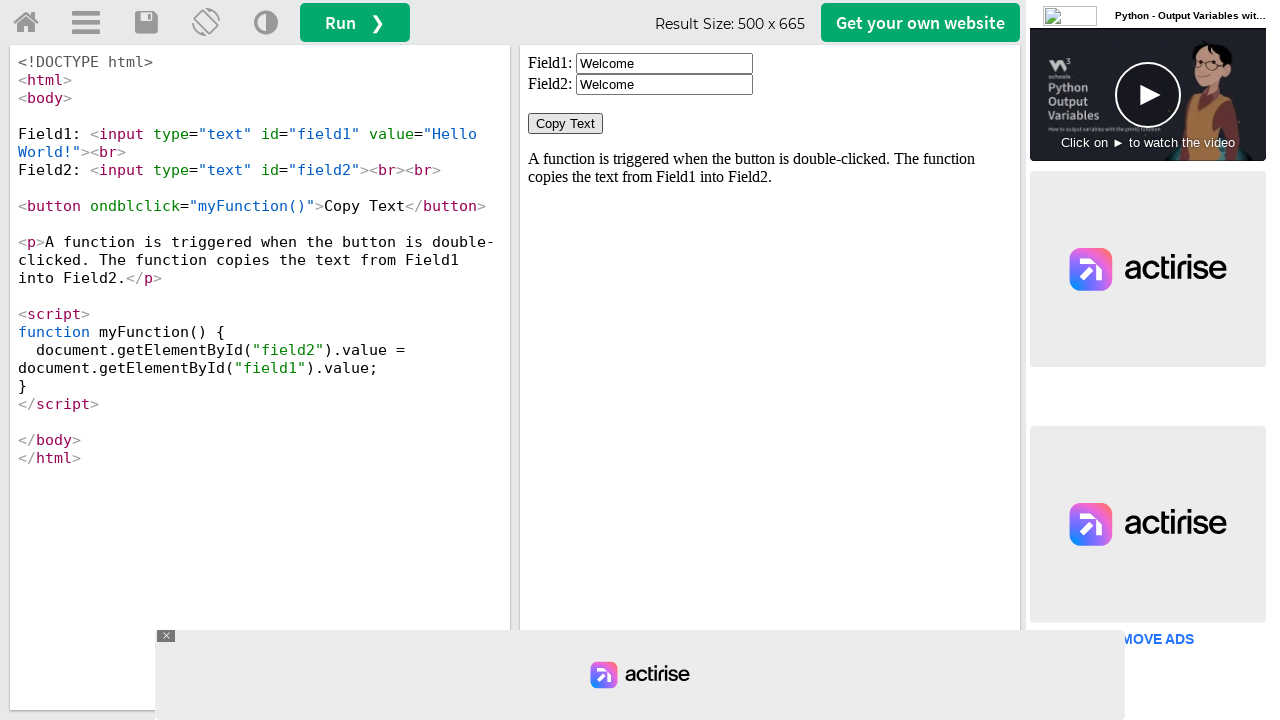

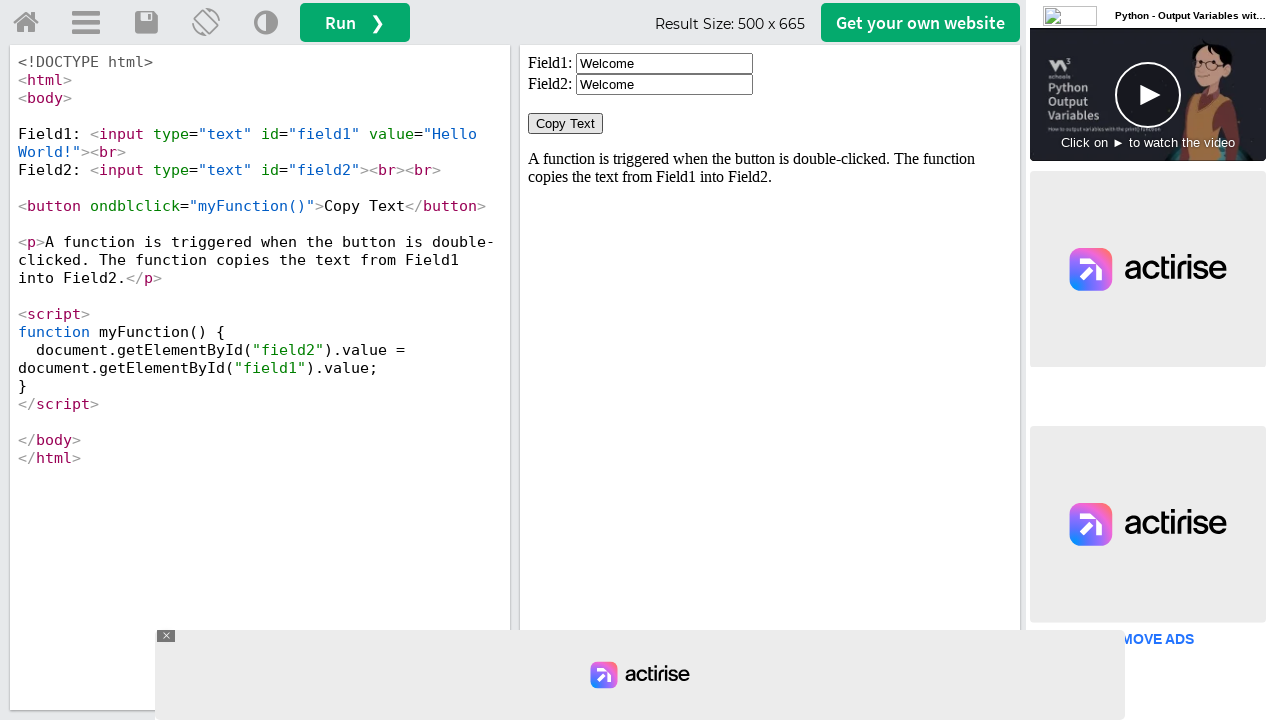